Tests the add/remove elements functionality by clicking the Add Element button to create a new element, verifying it appears, then clicking it to remove it

Starting URL: https://the-internet.herokuapp.com/add_remove_elements/

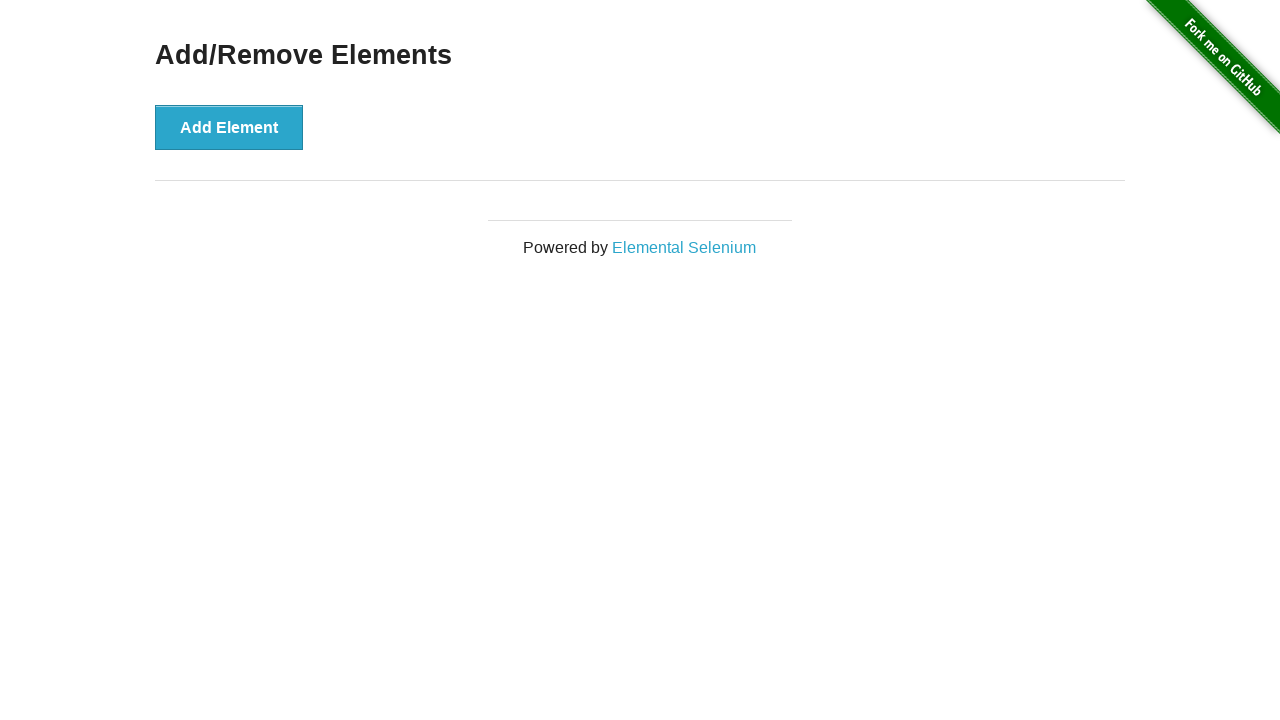

Clicked Add Element button to create a new element at (229, 127) on button[onclick='addElement()']
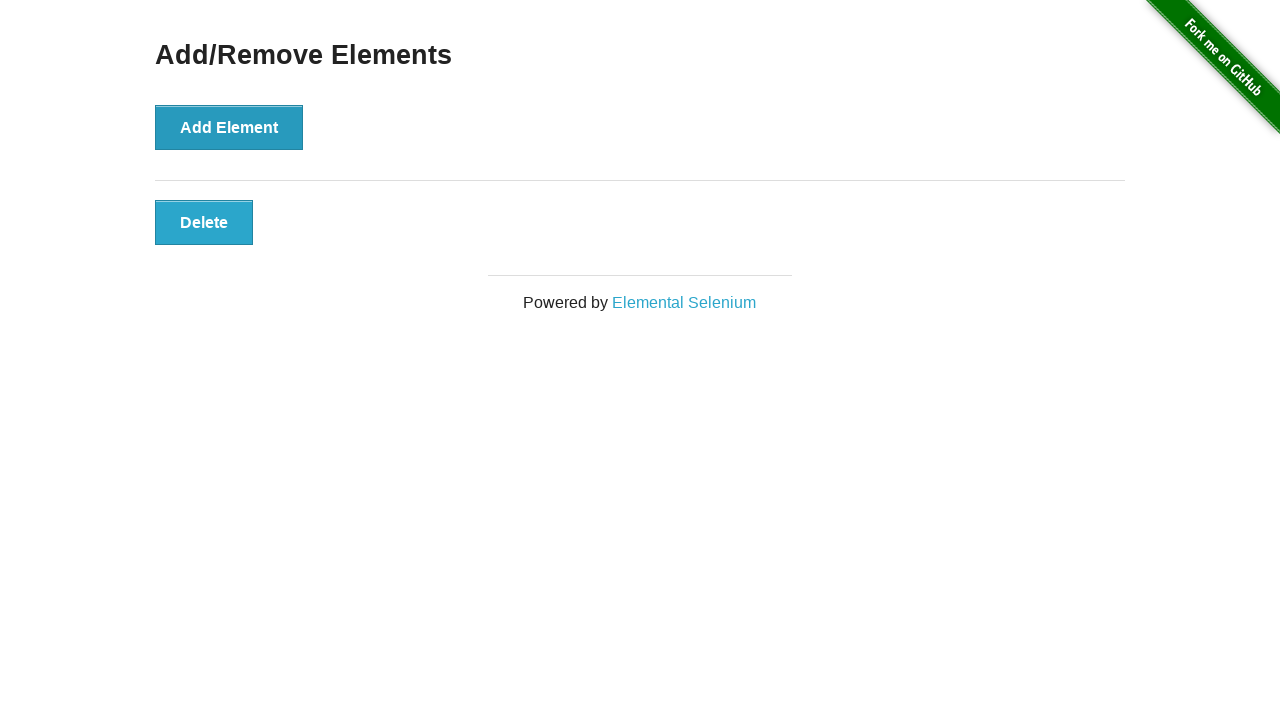

Verified that the delete button appeared
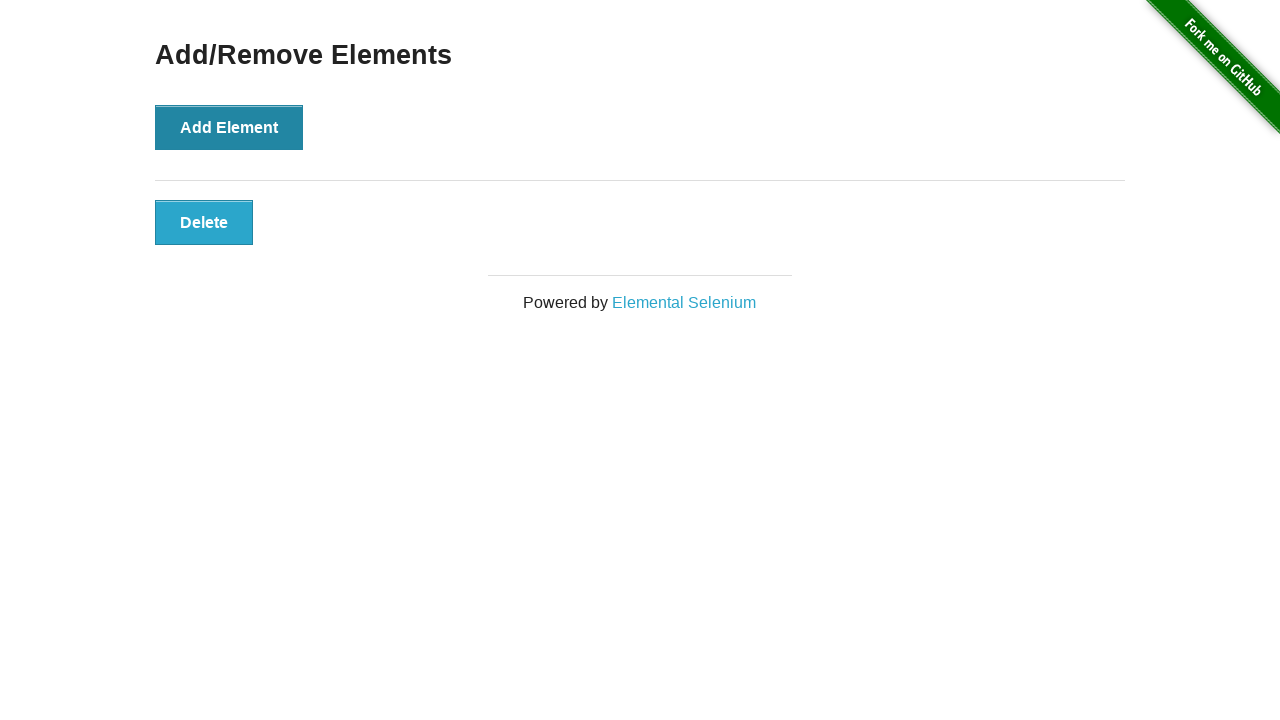

Clicked the delete button to remove the element at (204, 222) on button.added-manually
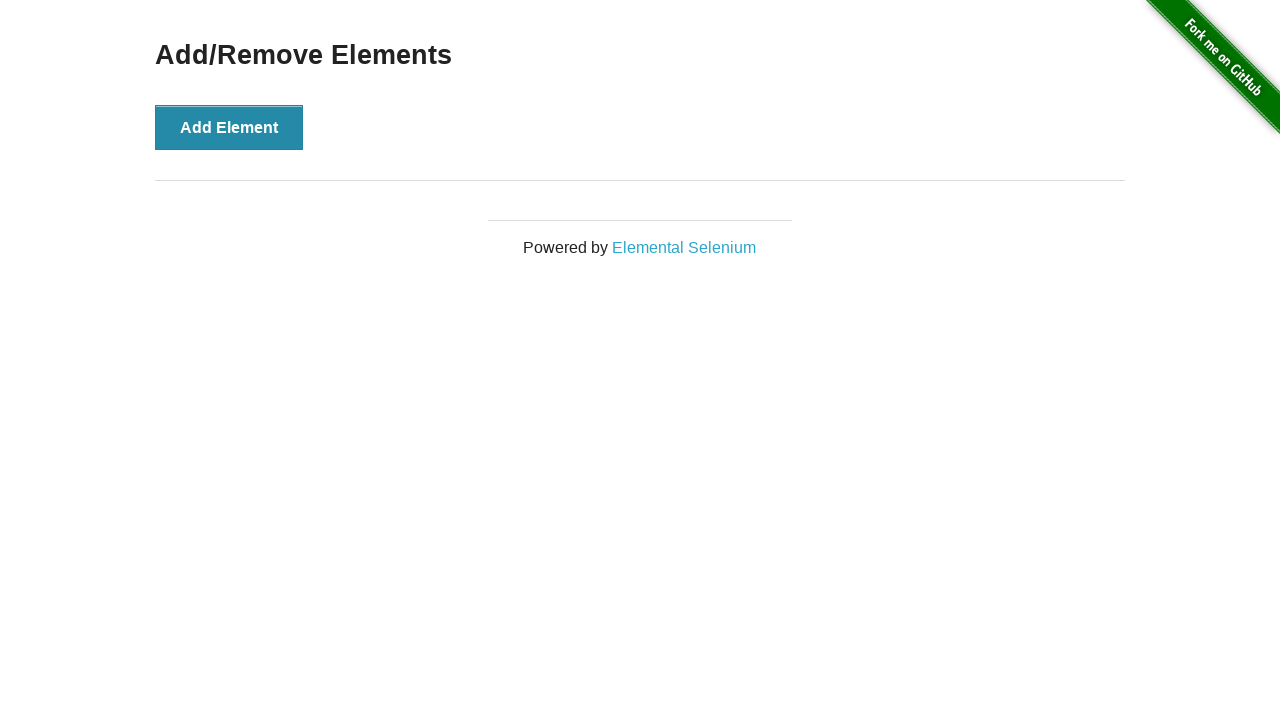

Verified that the header is still visible after element deletion
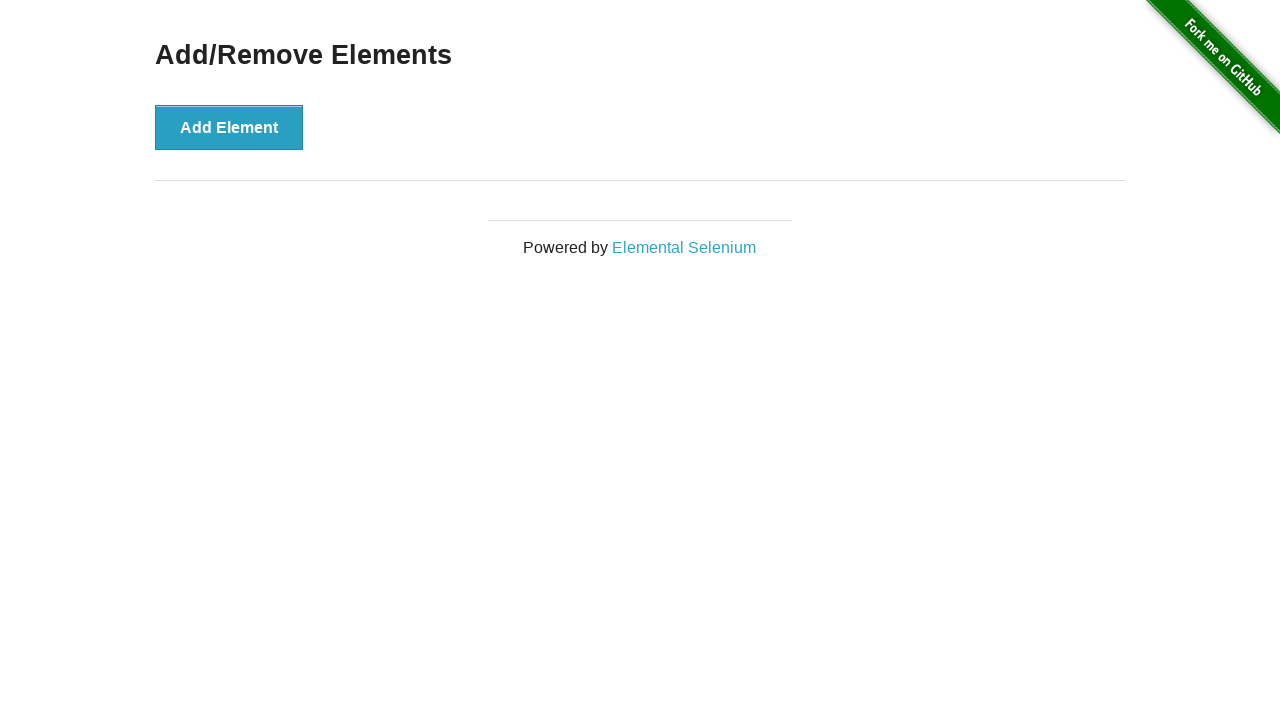

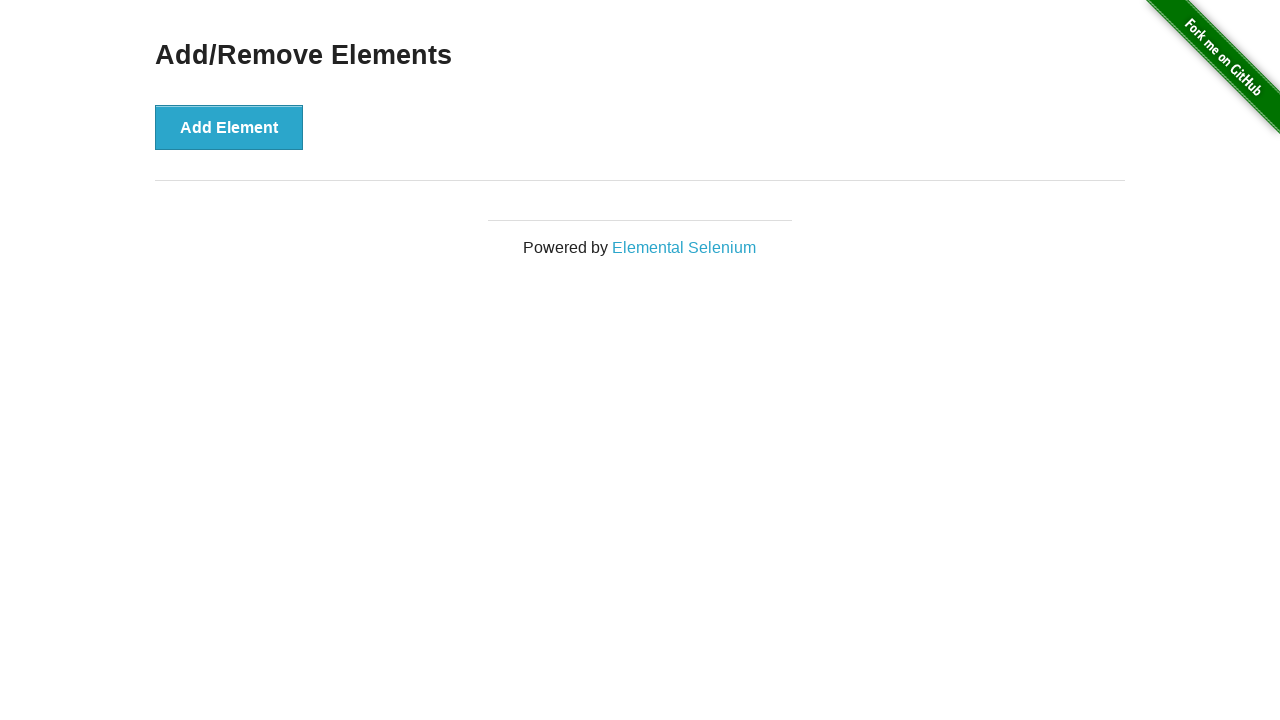